Tests drag and drop functionality on jQuery UI demo page by dragging an element from source to target location within an iframe

Starting URL: https://jqueryui.com/droppable/

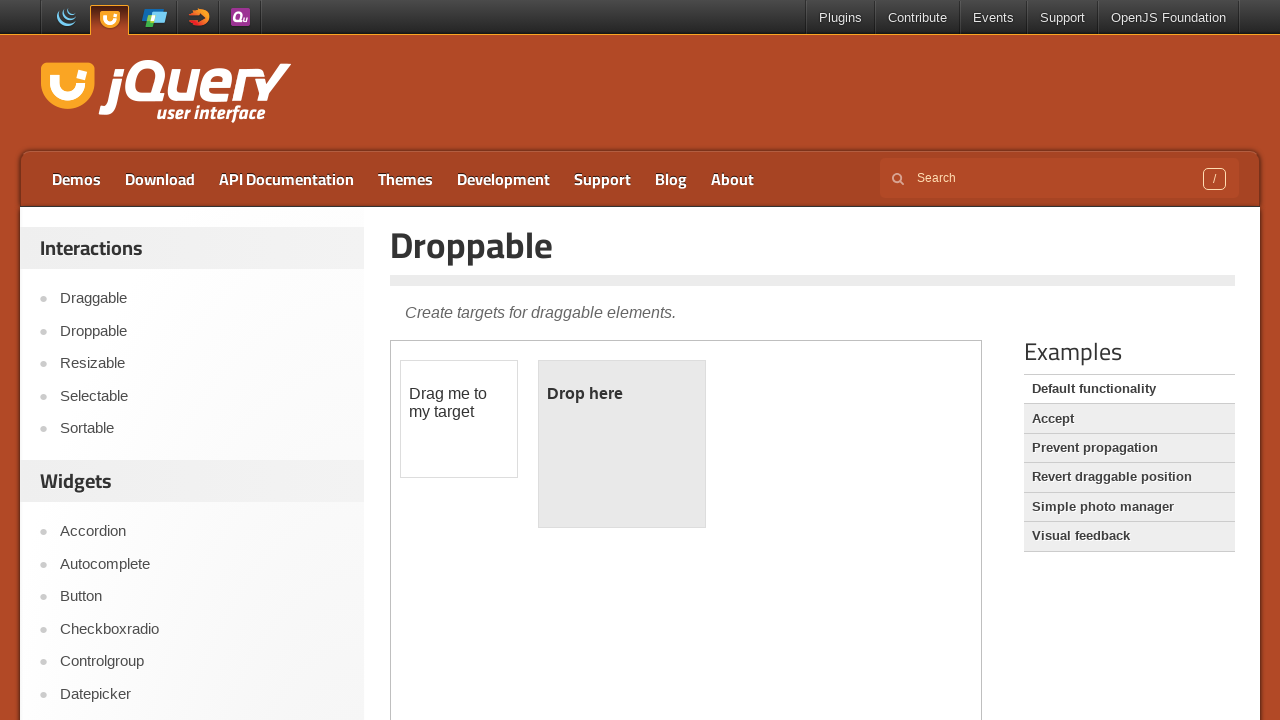

Located the demo iframe containing drag and drop elements
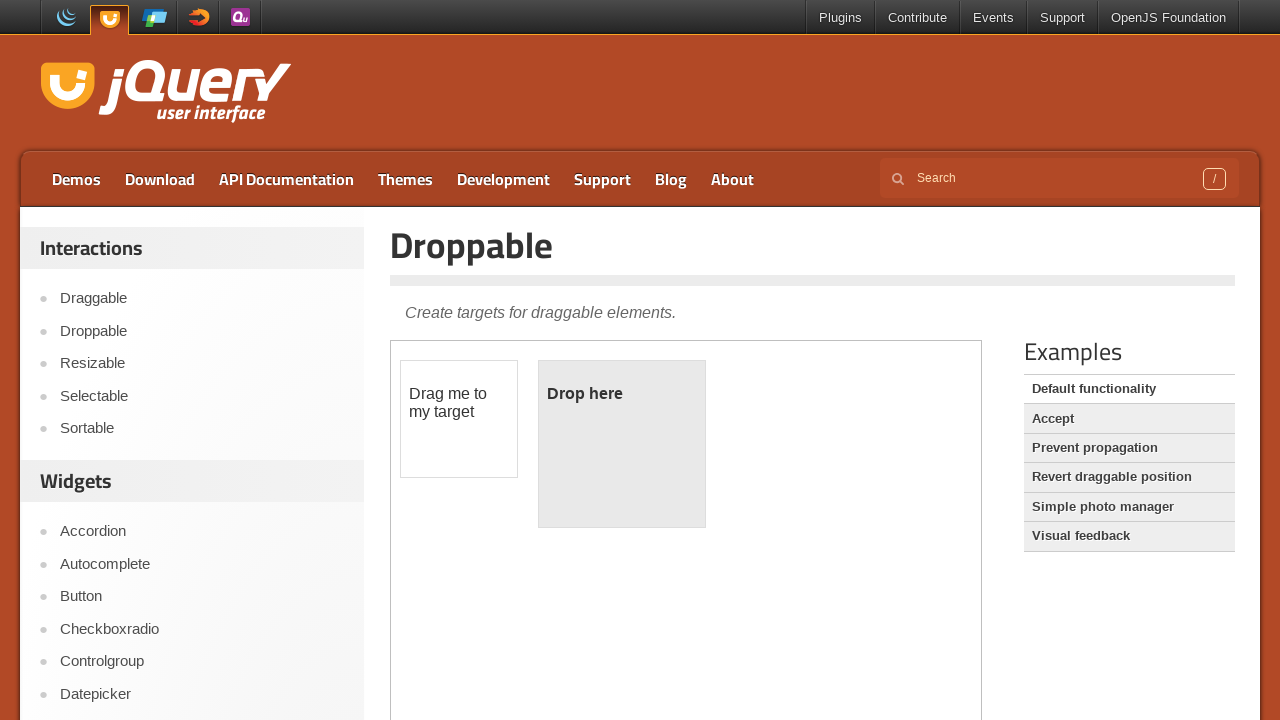

Located the draggable source element within the iframe
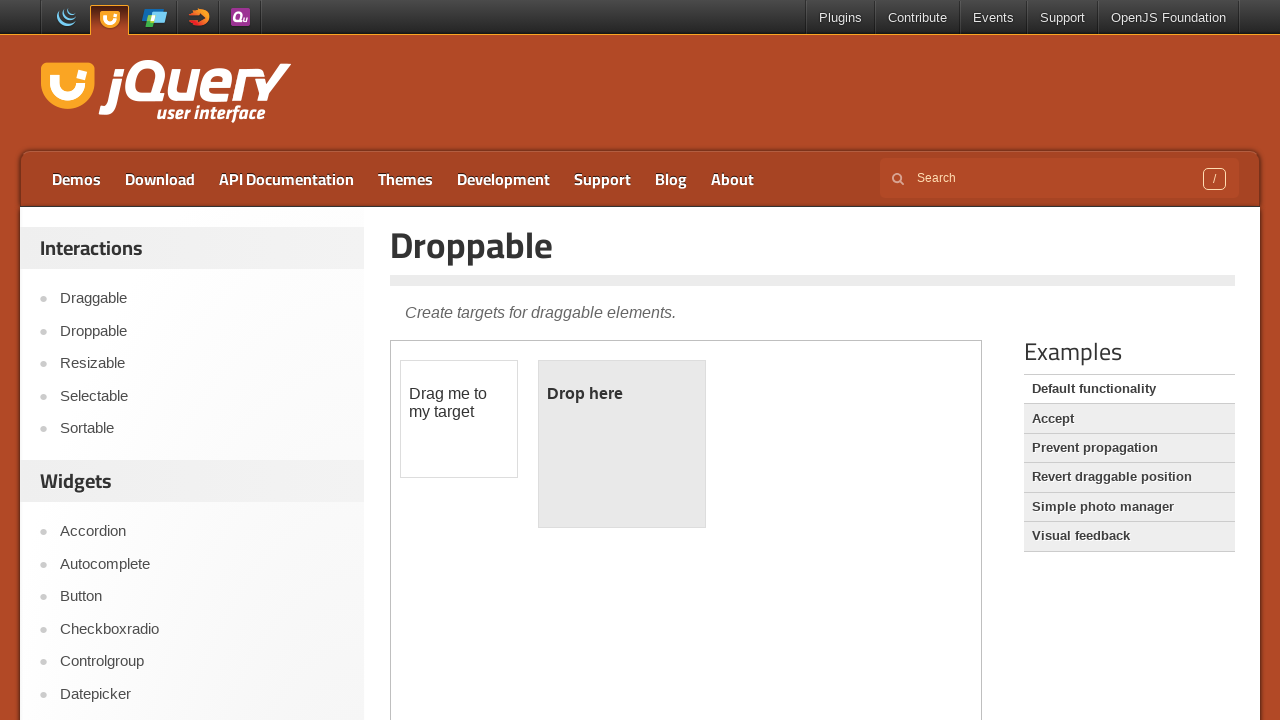

Located the droppable target element within the iframe
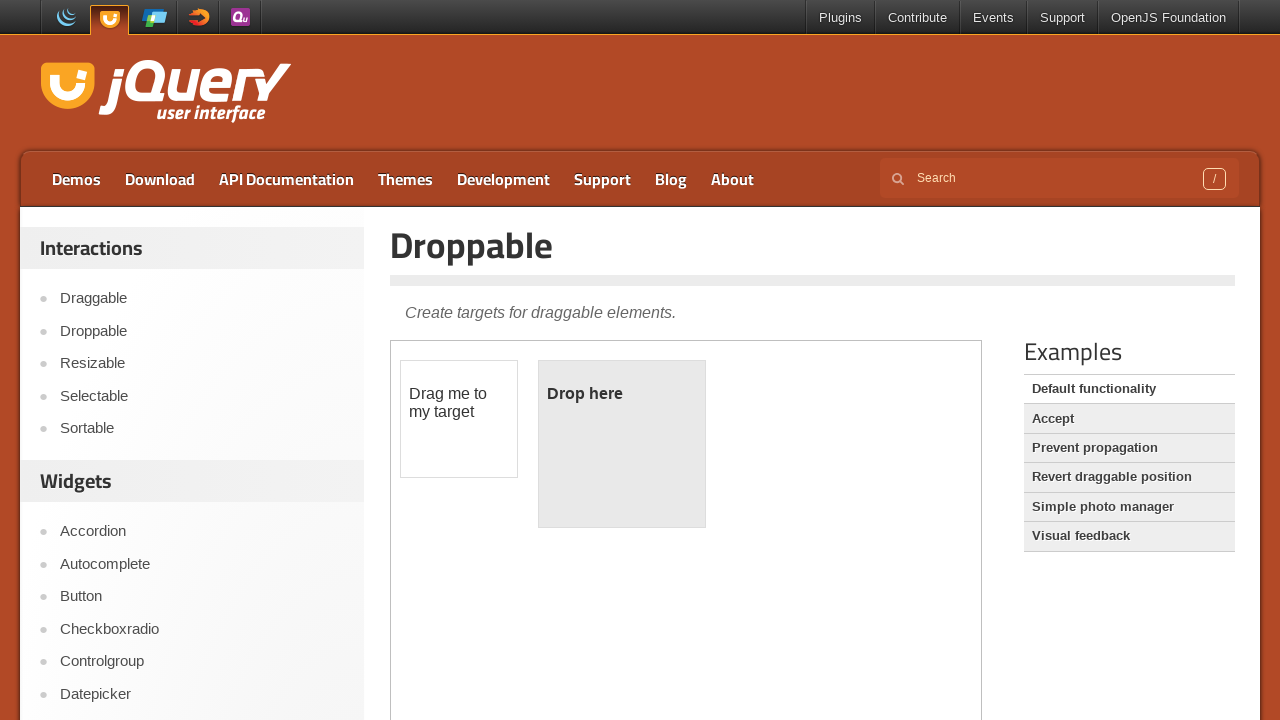

Dragged the source element to the target element, completing the drag and drop operation at (622, 444)
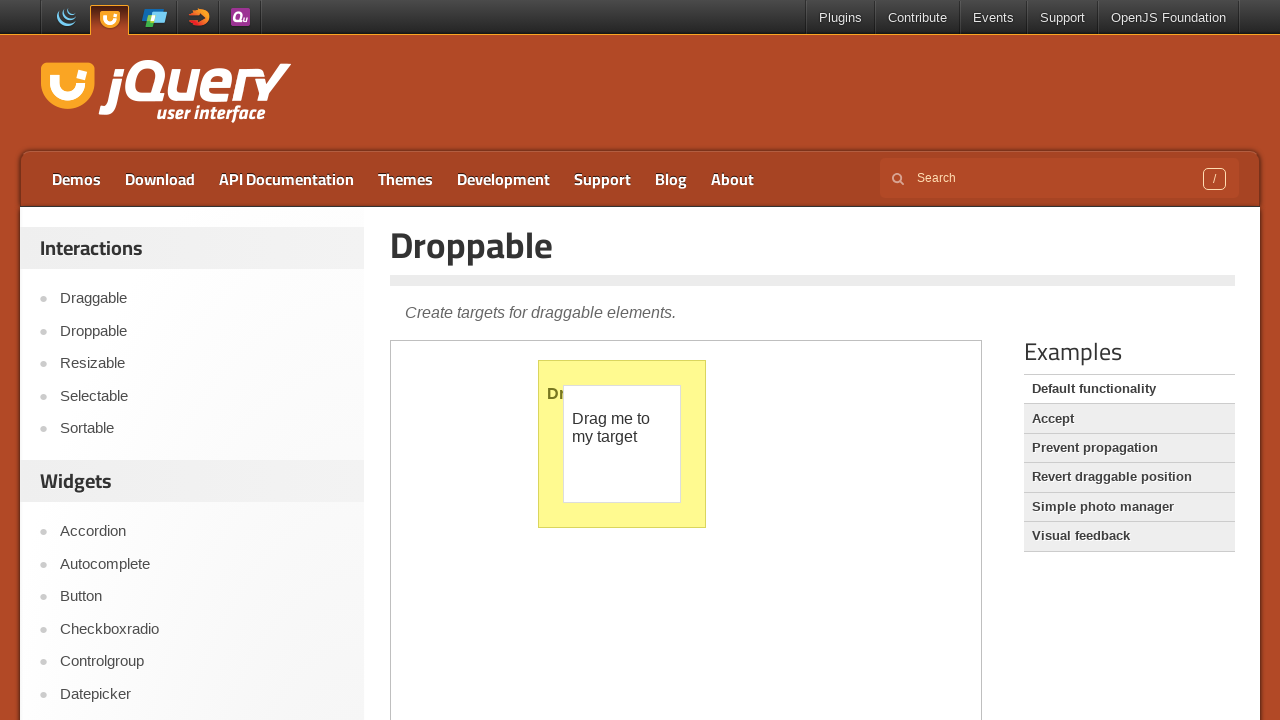

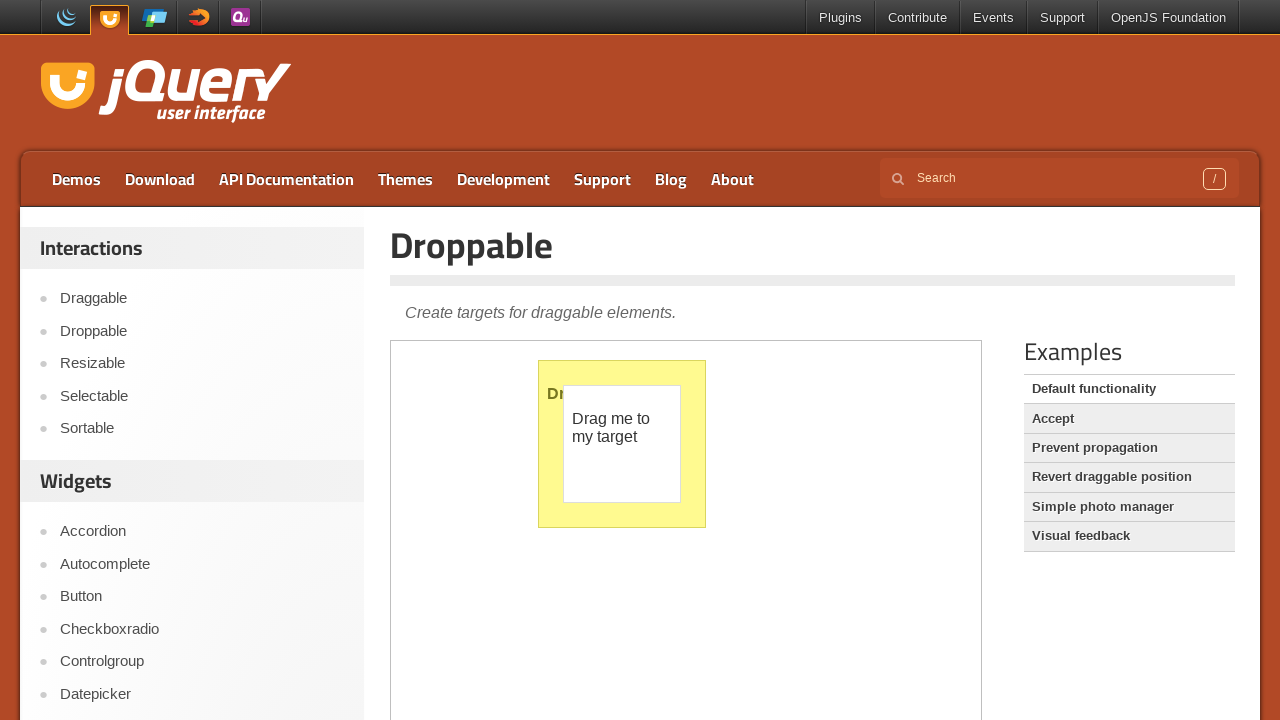